Tests various web elements including checkboxes, static/dynamic dropdowns, hidden elements visibility toggle, and radio buttons

Starting URL: https://rahulshettyacademy.com/AutomationPractice/

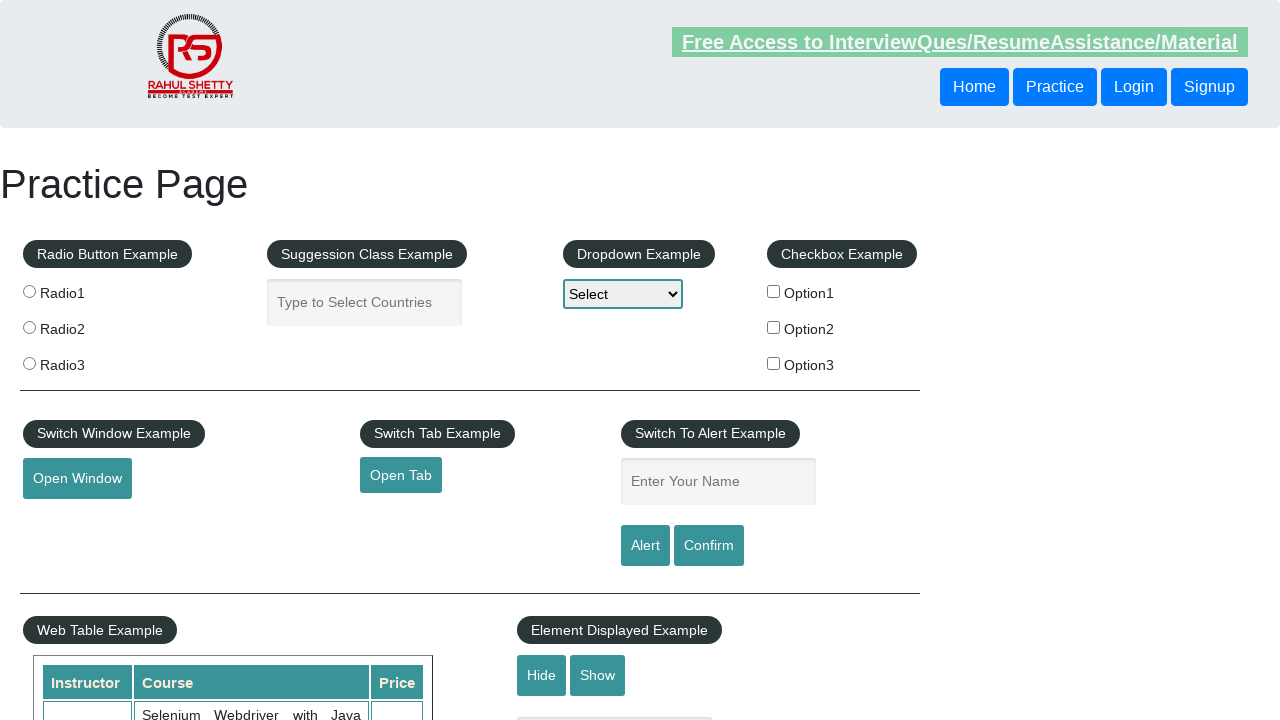

Checked checkbox option1 at (774, 291) on #checkBoxOption1
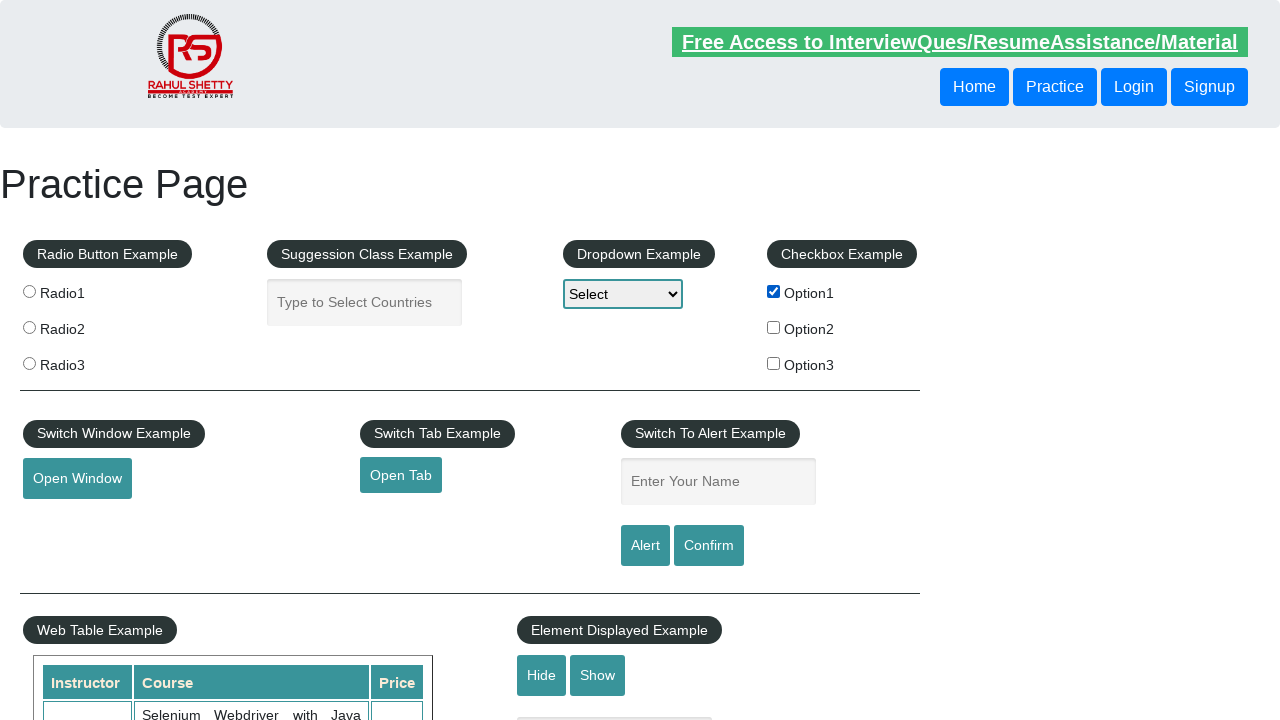

Verified checkbox option1 is checked
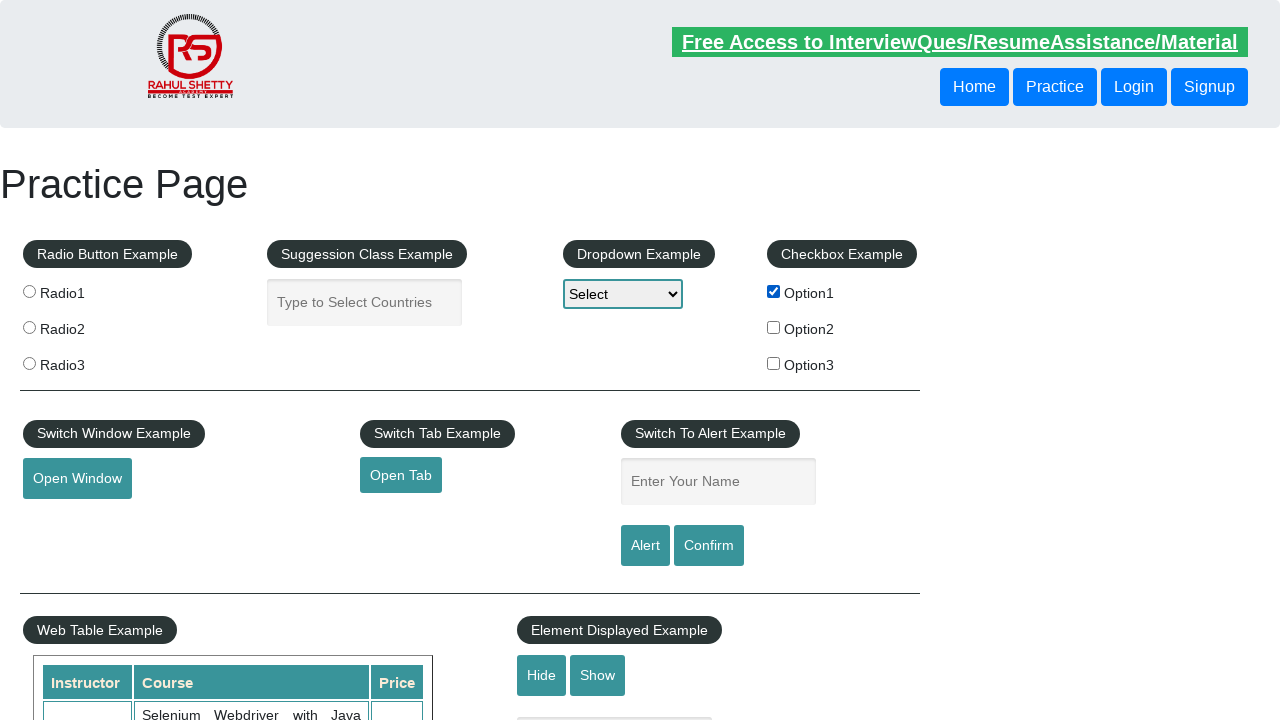

Unchecked checkbox option1 at (774, 291) on #checkBoxOption1
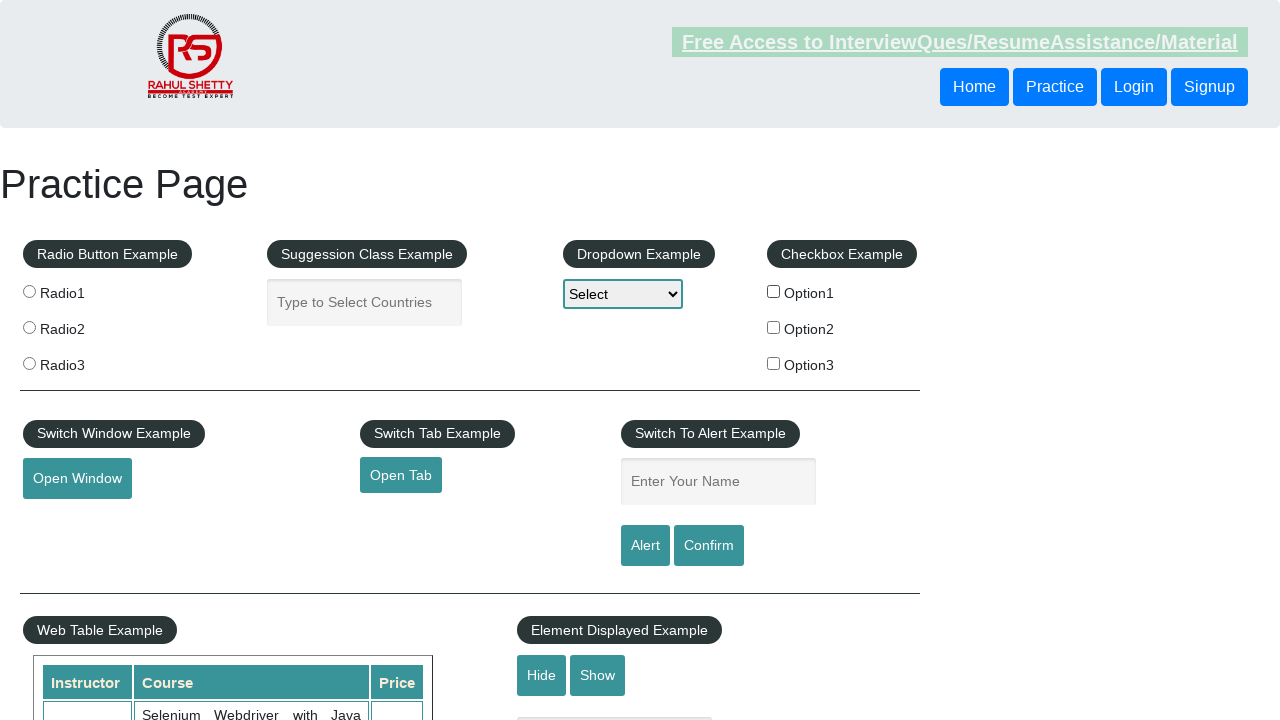

Verified checkbox option1 is unchecked
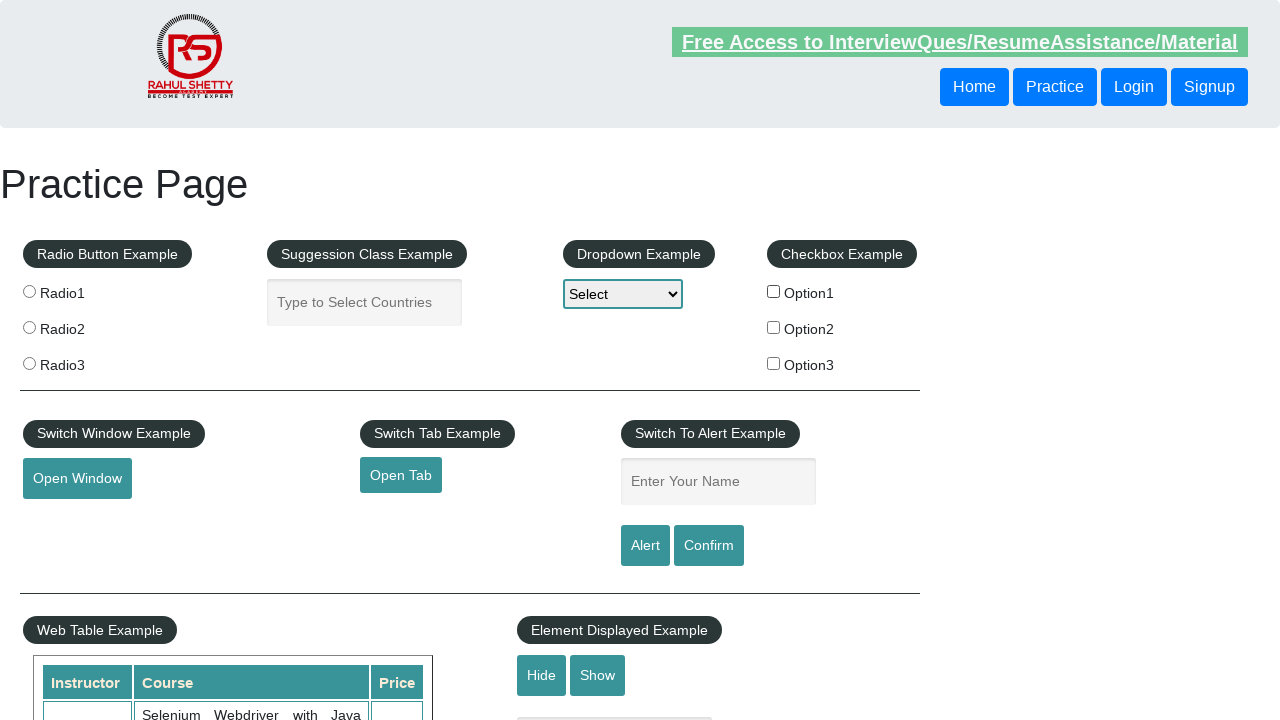

Checked checkbox option1 at (774, 291) on input[type='checkbox'][value='option1']
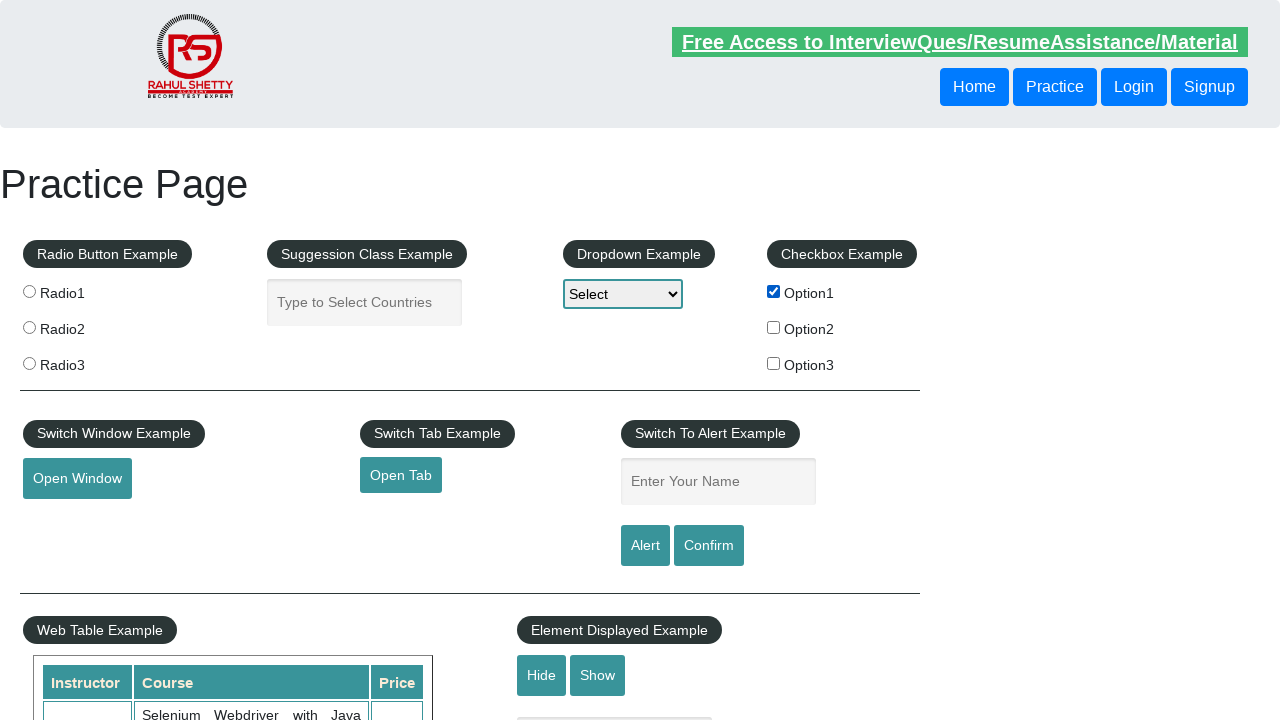

Checked checkbox option2 at (774, 327) on input[type='checkbox'][value='option2']
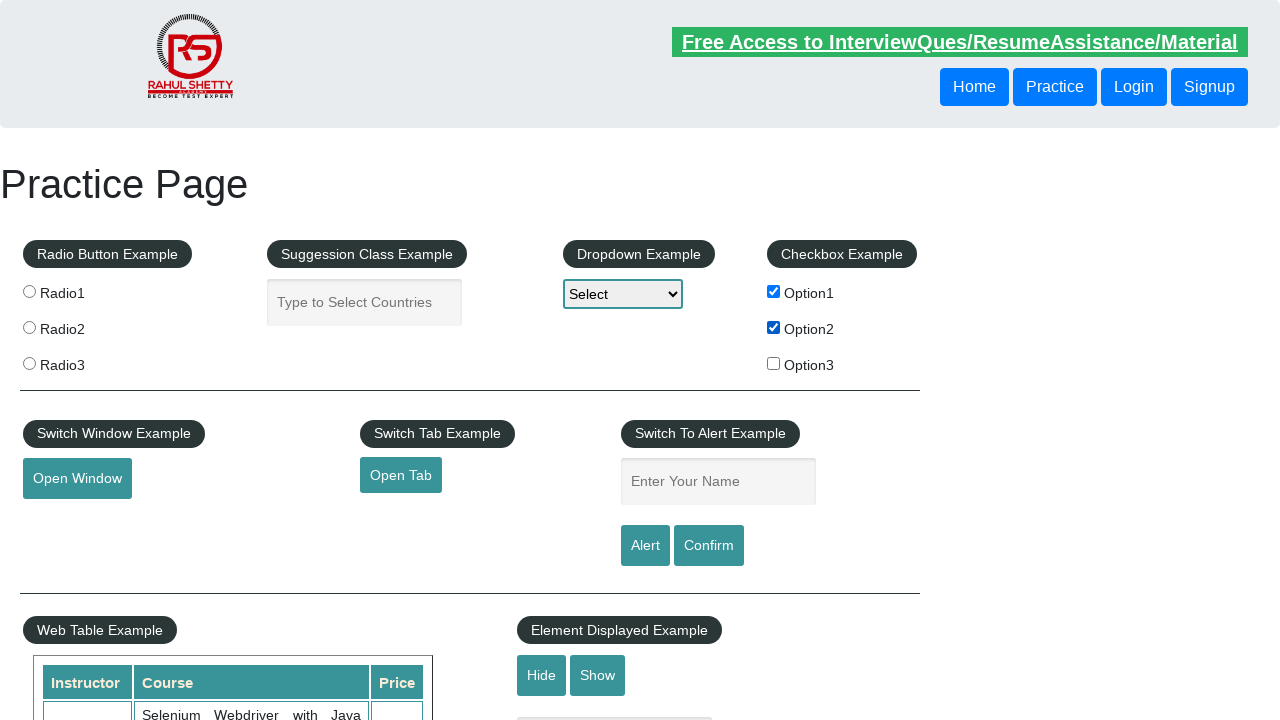

Checked checkbox option3 at (774, 363) on input[type='checkbox'][value='option3']
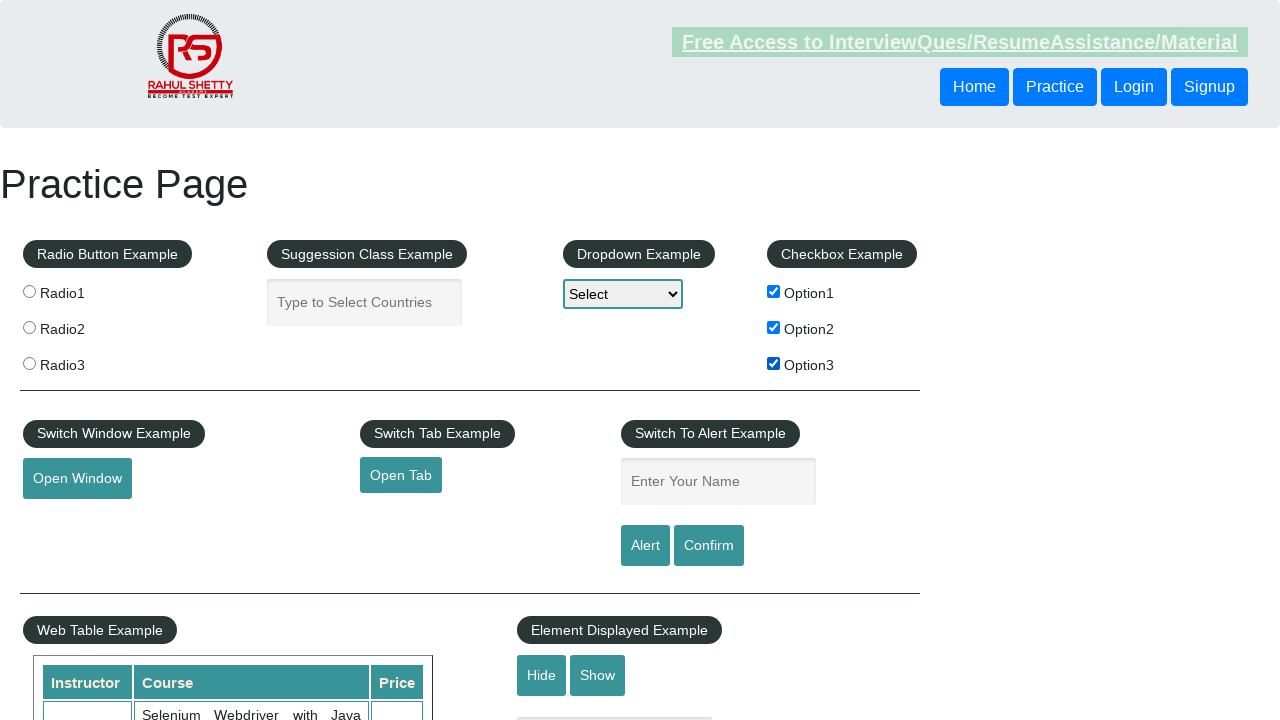

Selected 'option2' from static dropdown on #dropdown-class-example
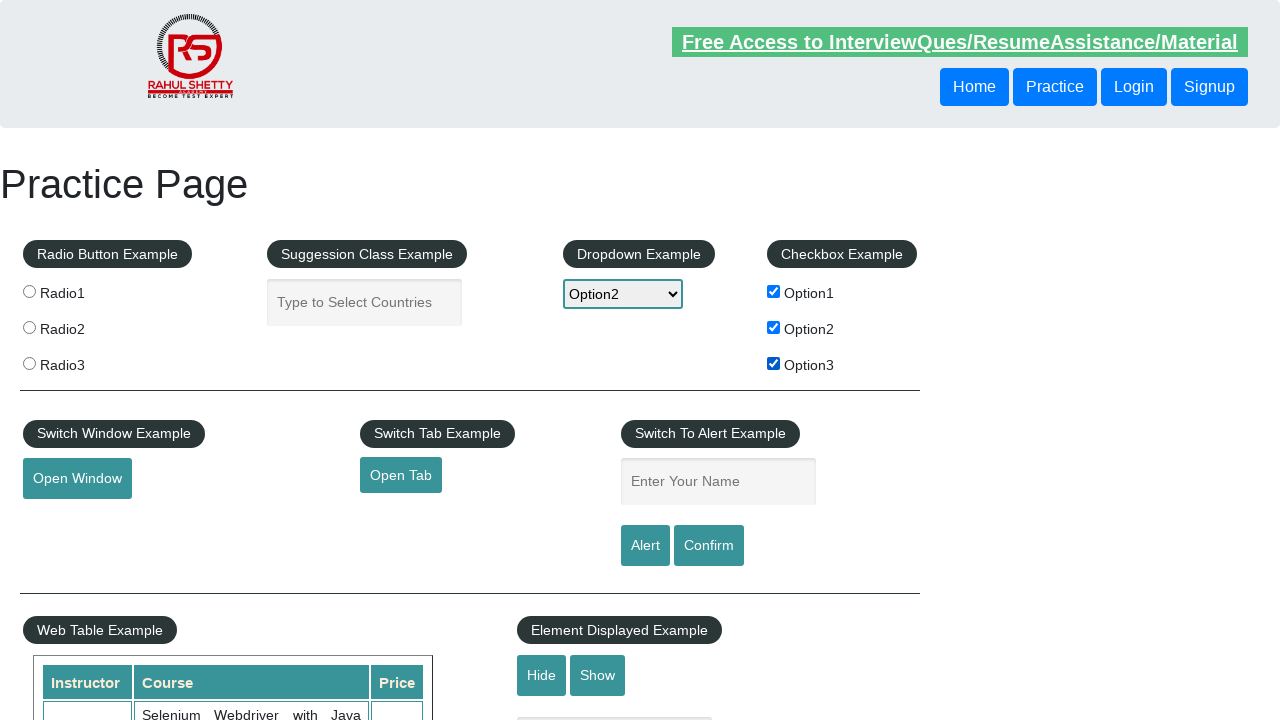

Typed 'ka' in autocomplete field on #autocomplete
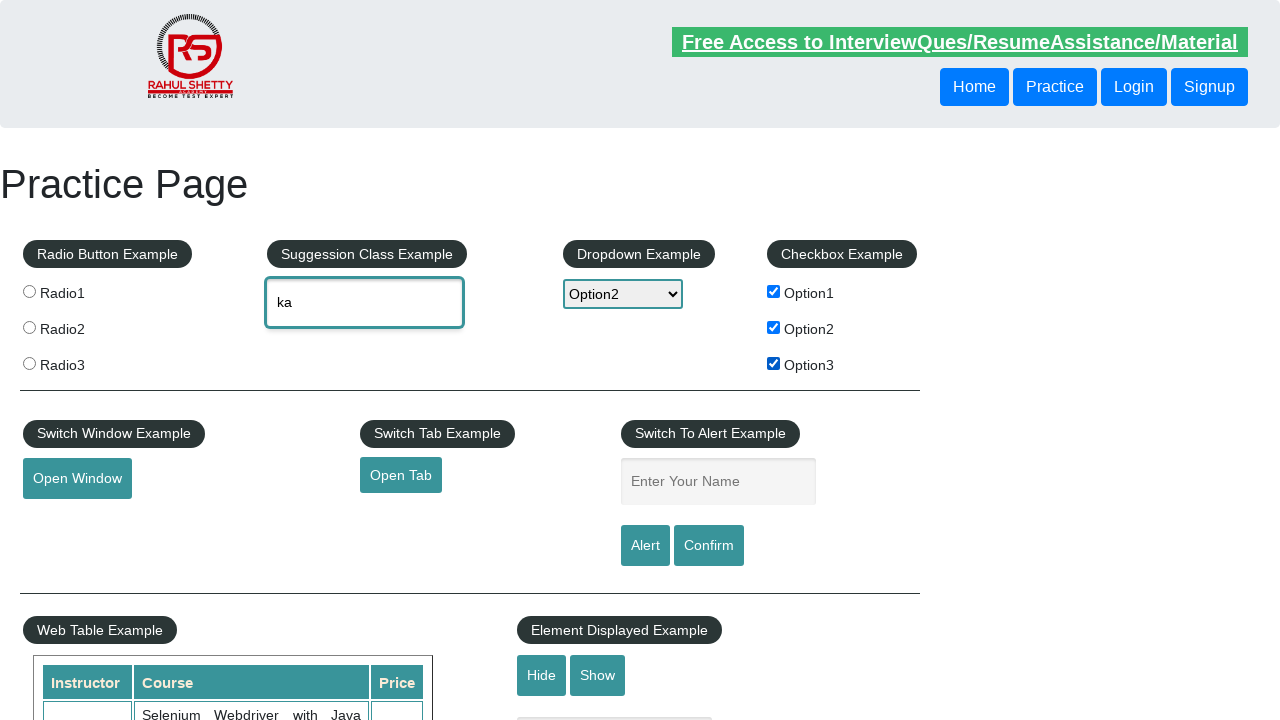

Dynamic dropdown menu items loaded
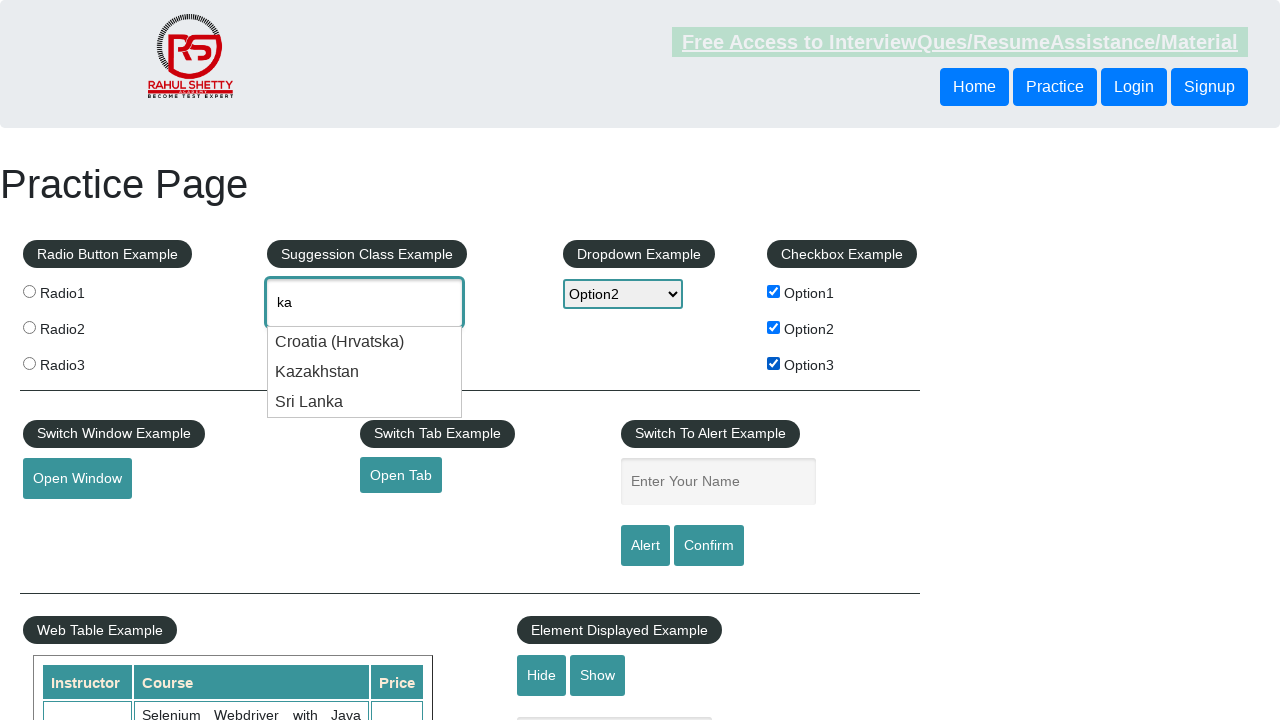

Selected 'Kazakhstan' from dynamic dropdown at (365, 372) on .ui-menu-item div >> nth=1
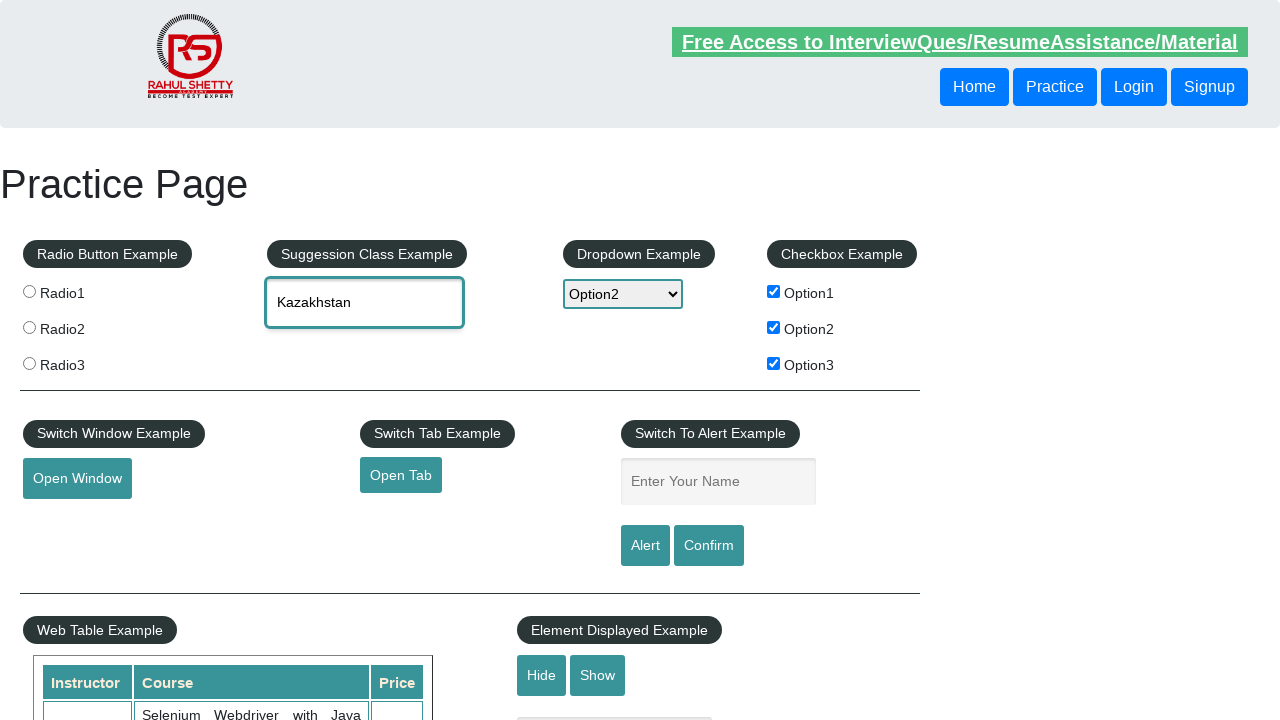

Verified textbox element is visible
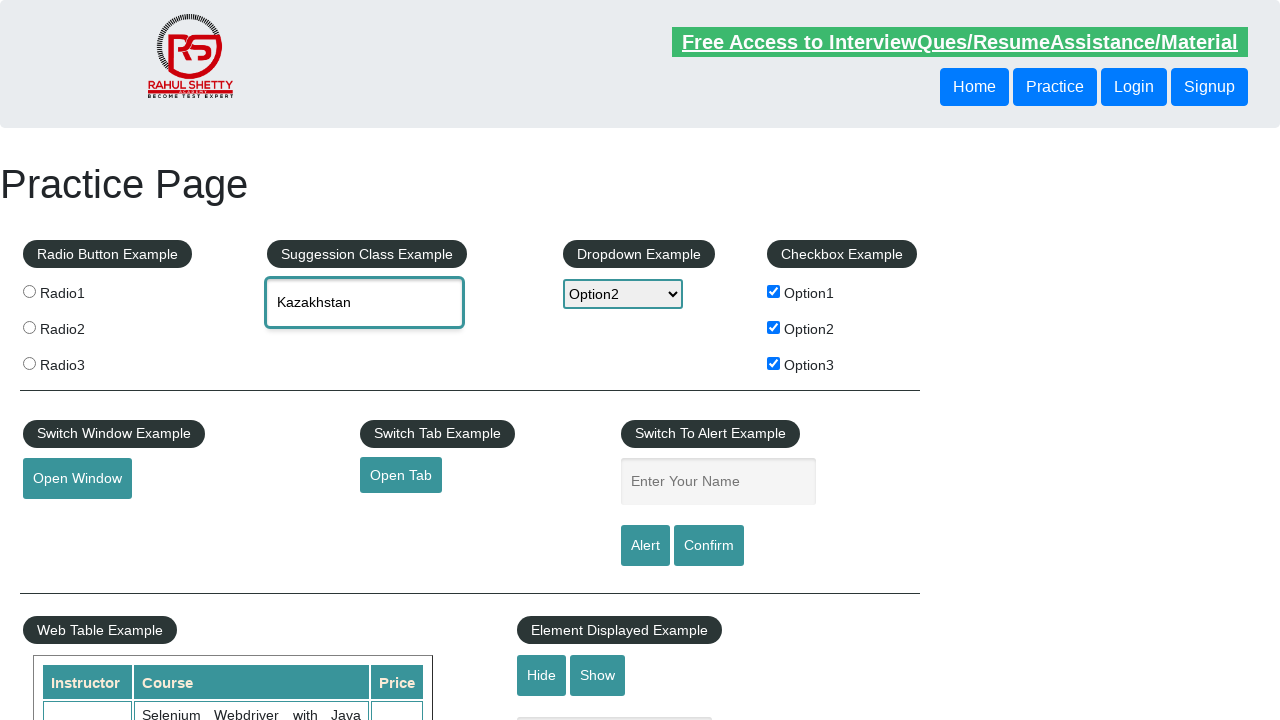

Clicked hide textbox button at (542, 675) on #hide-textbox
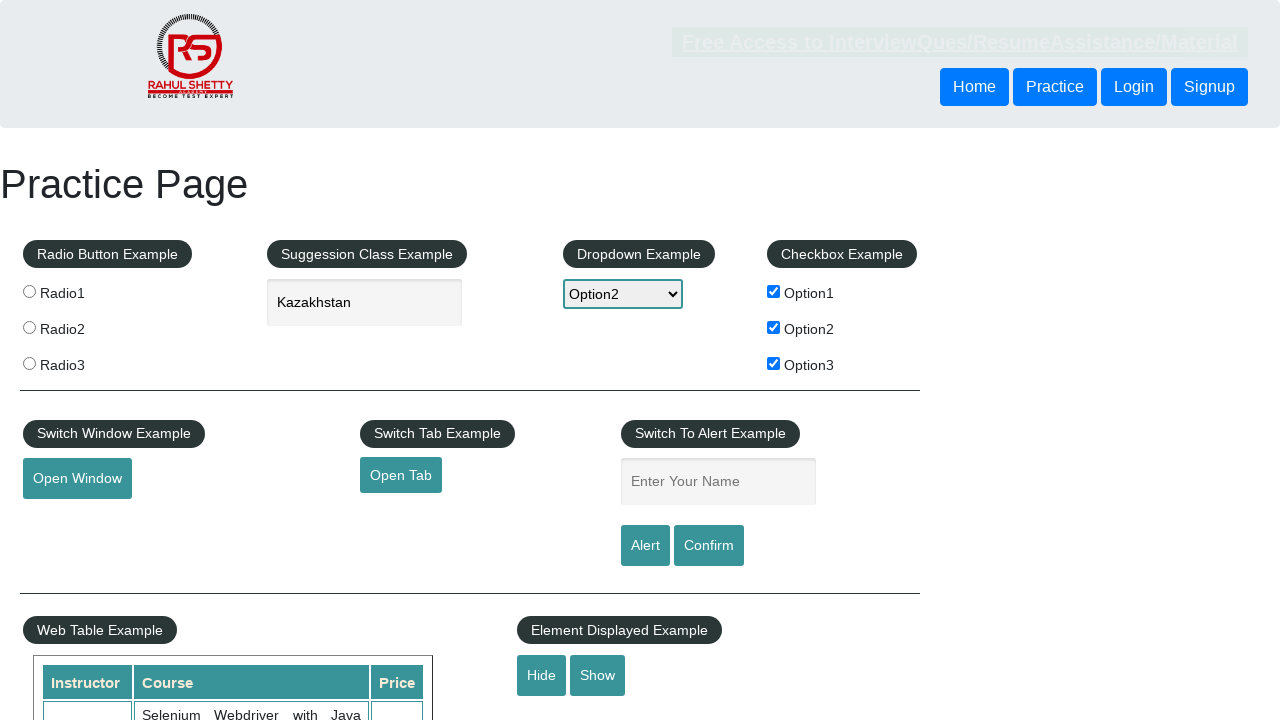

Verified textbox element is hidden
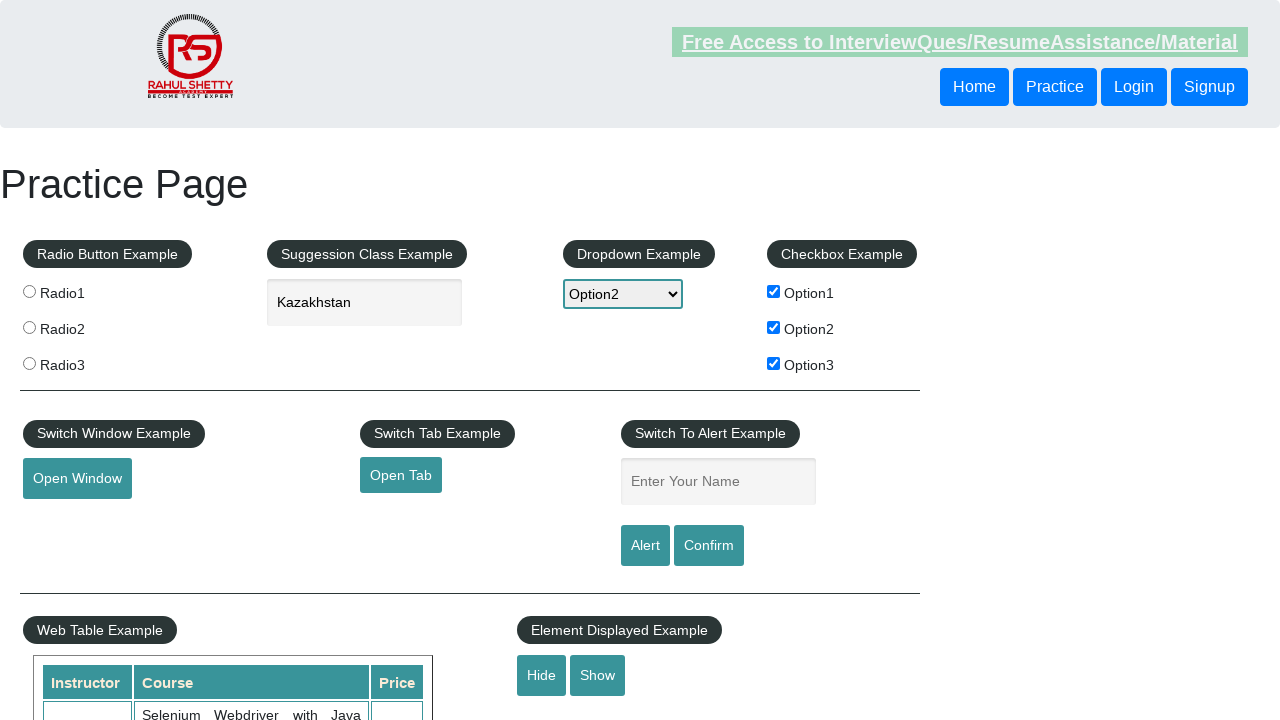

Clicked show textbox button at (598, 675) on #show-textbox
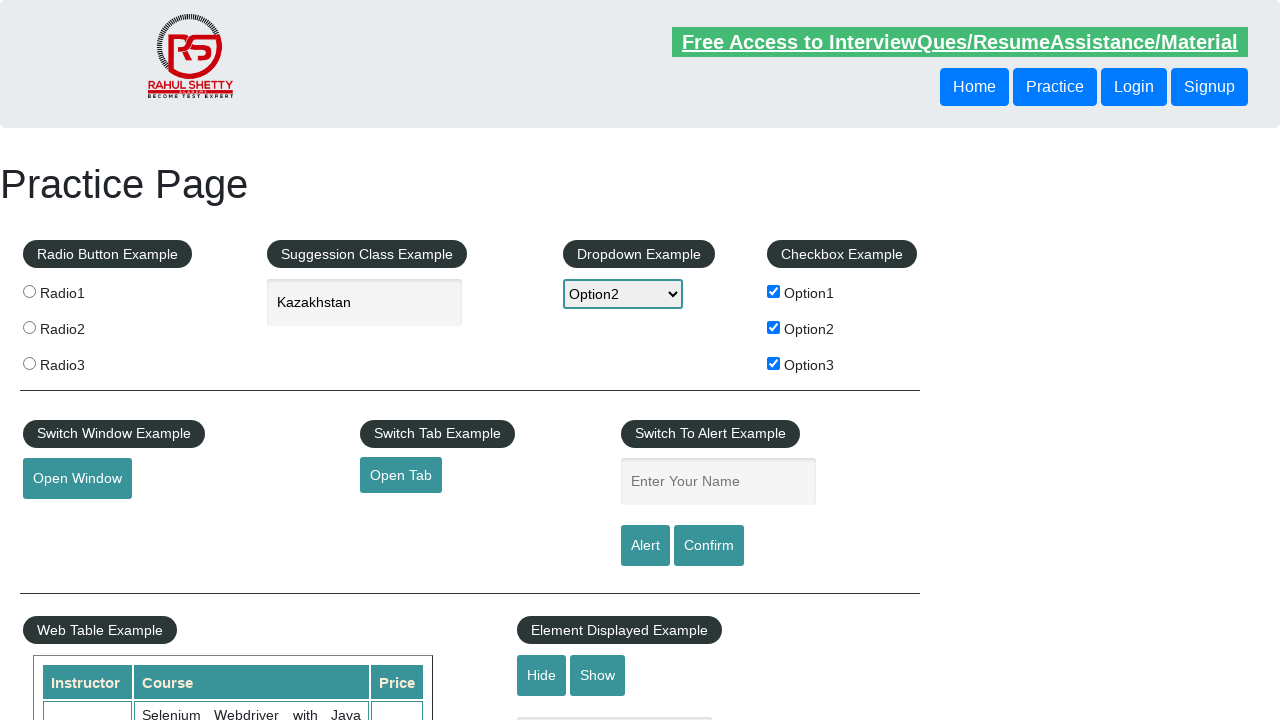

Verified textbox element is visible again
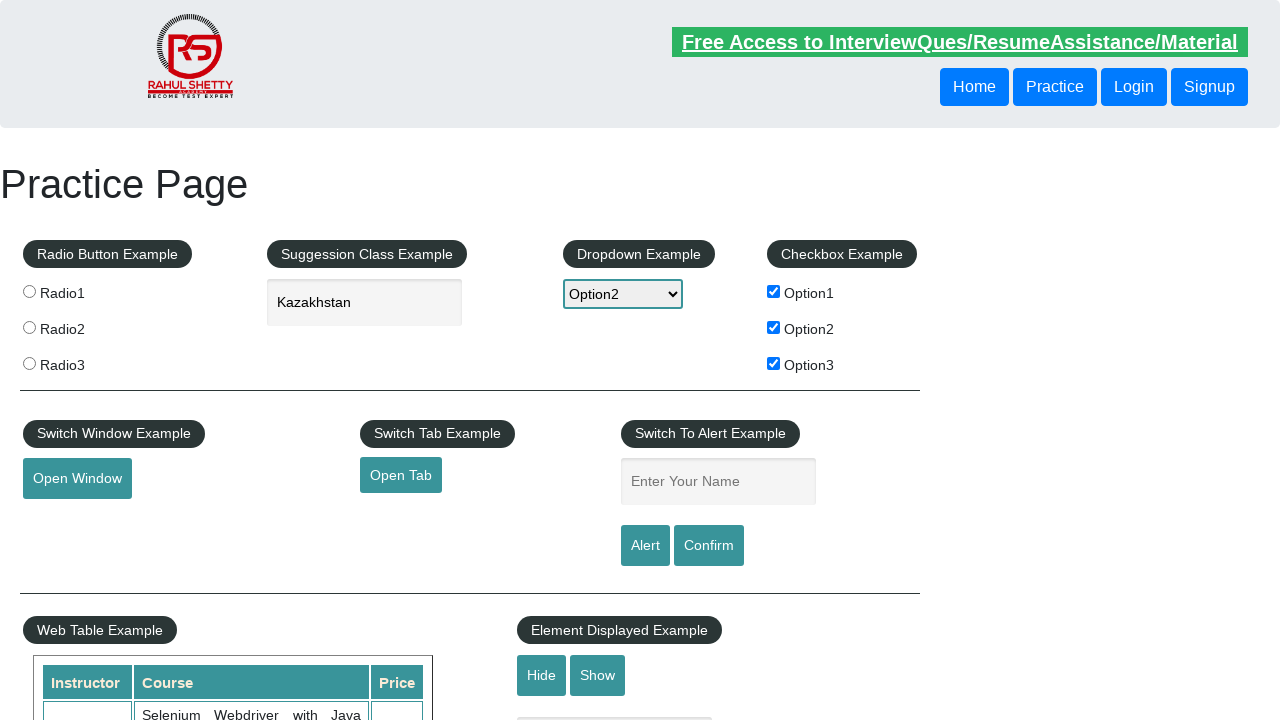

Selected radio button option 'radio2' at (29, 327) on input[value='radio2']
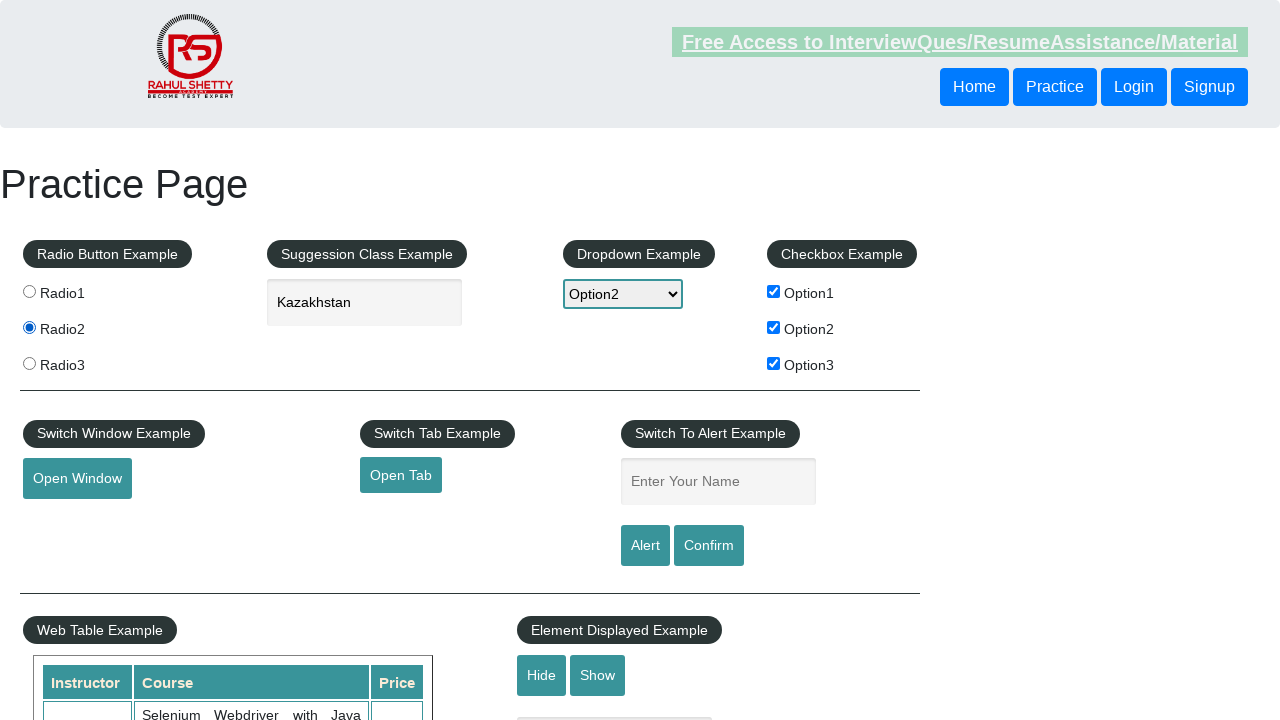

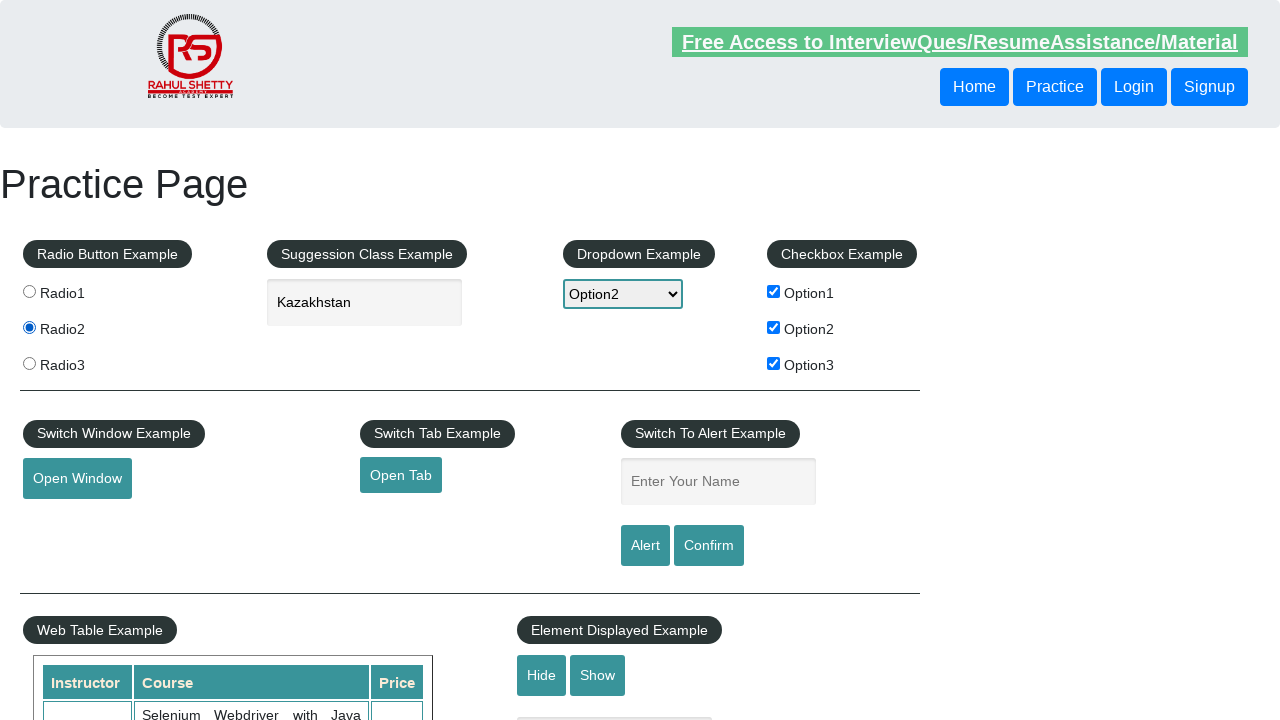